Tests handling a JavaScript confirm dialog by accepting it once and dismissing it once, verifying different result messages

Starting URL: https://the-internet.herokuapp.com/javascript_alerts

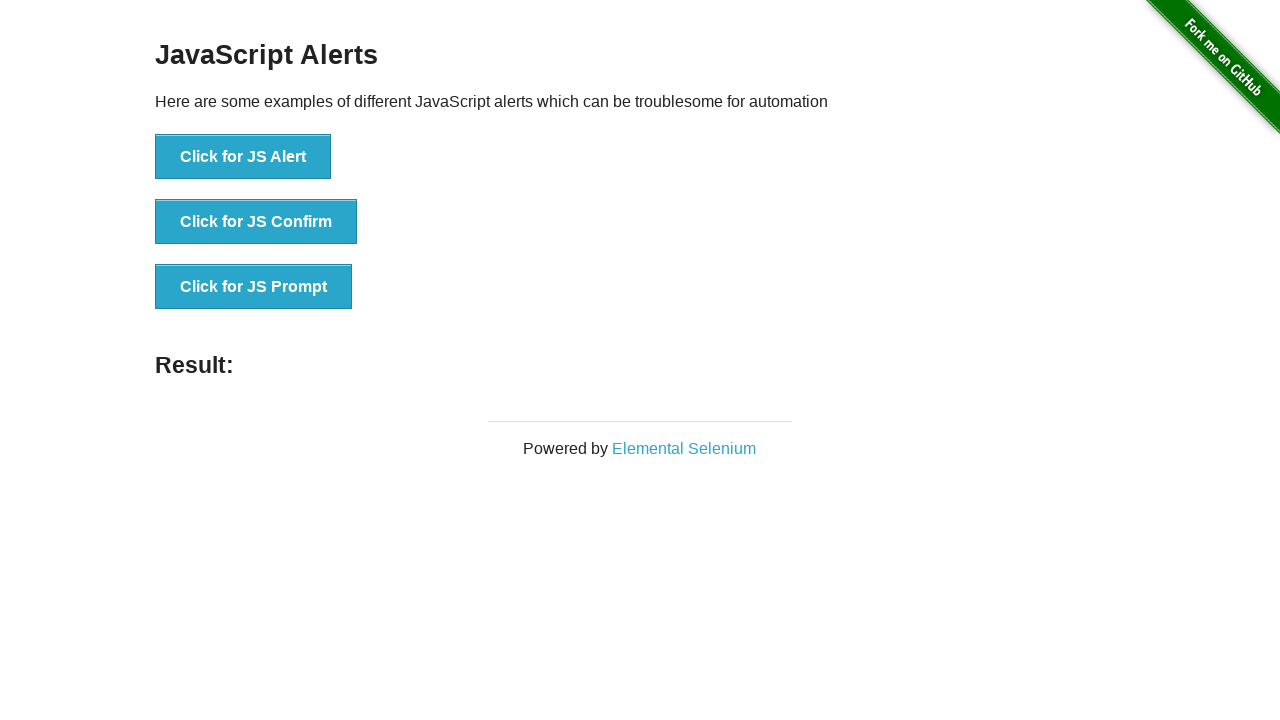

Clicked checkbox option 1 to select it
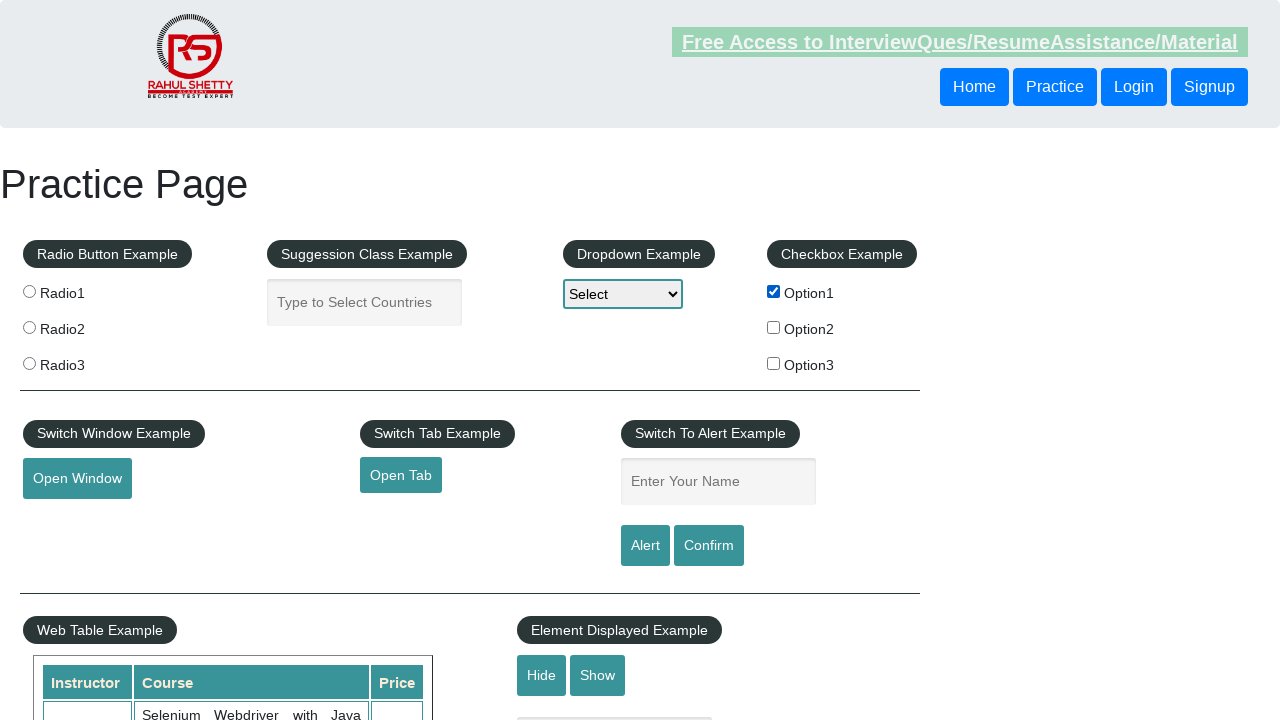

Verified checkbox option 1 is selected
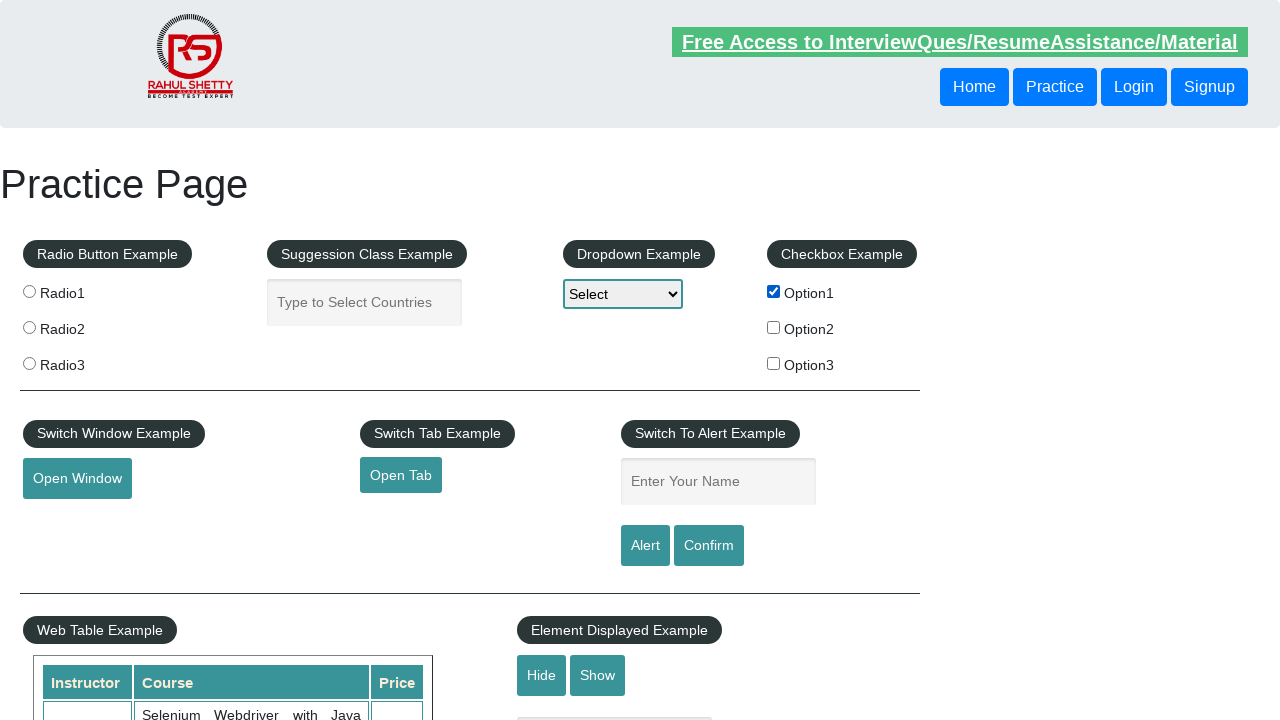

Clicked checkbox option 1 again to deselect it
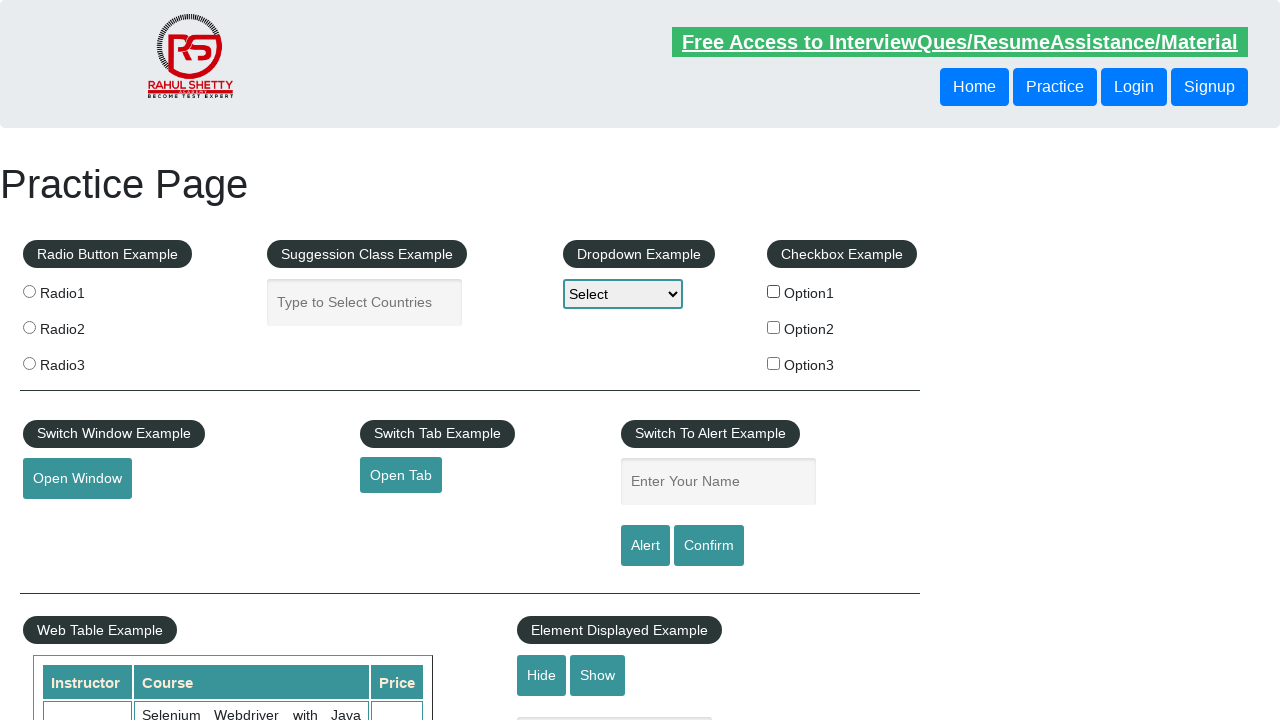

Verified checkbox option 1 is deselected
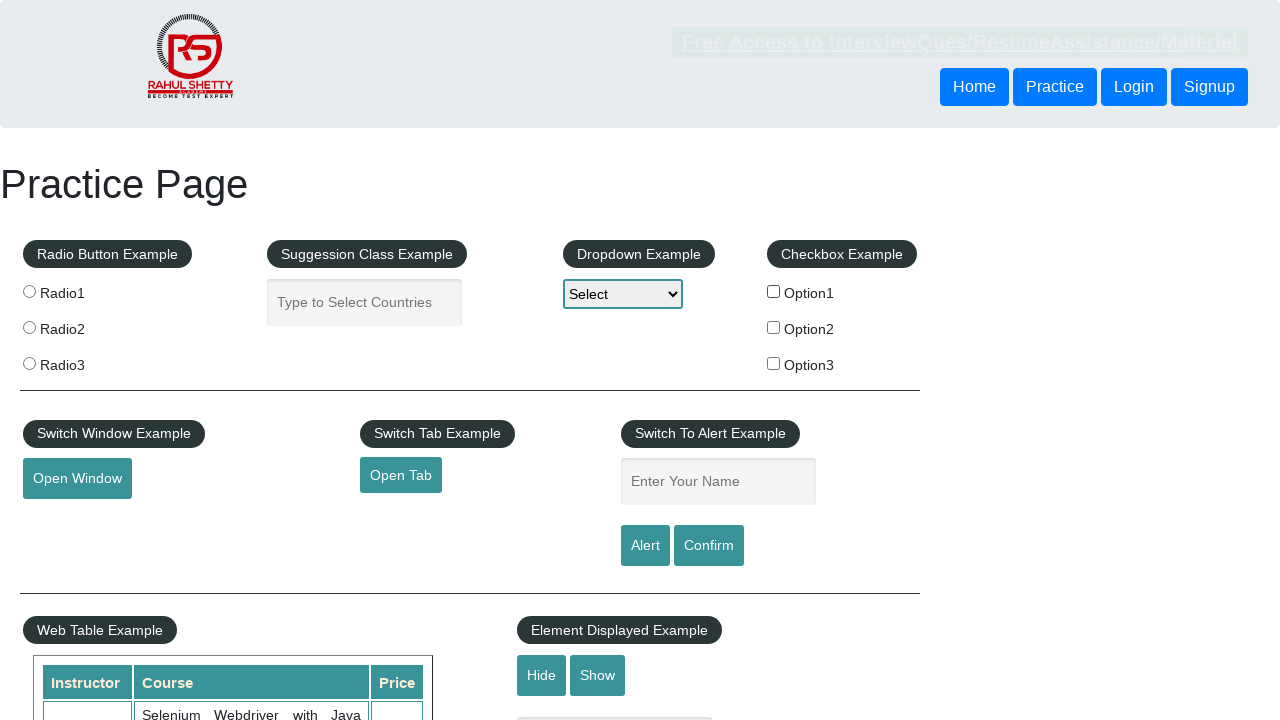

Counted total checkboxes on page: 3
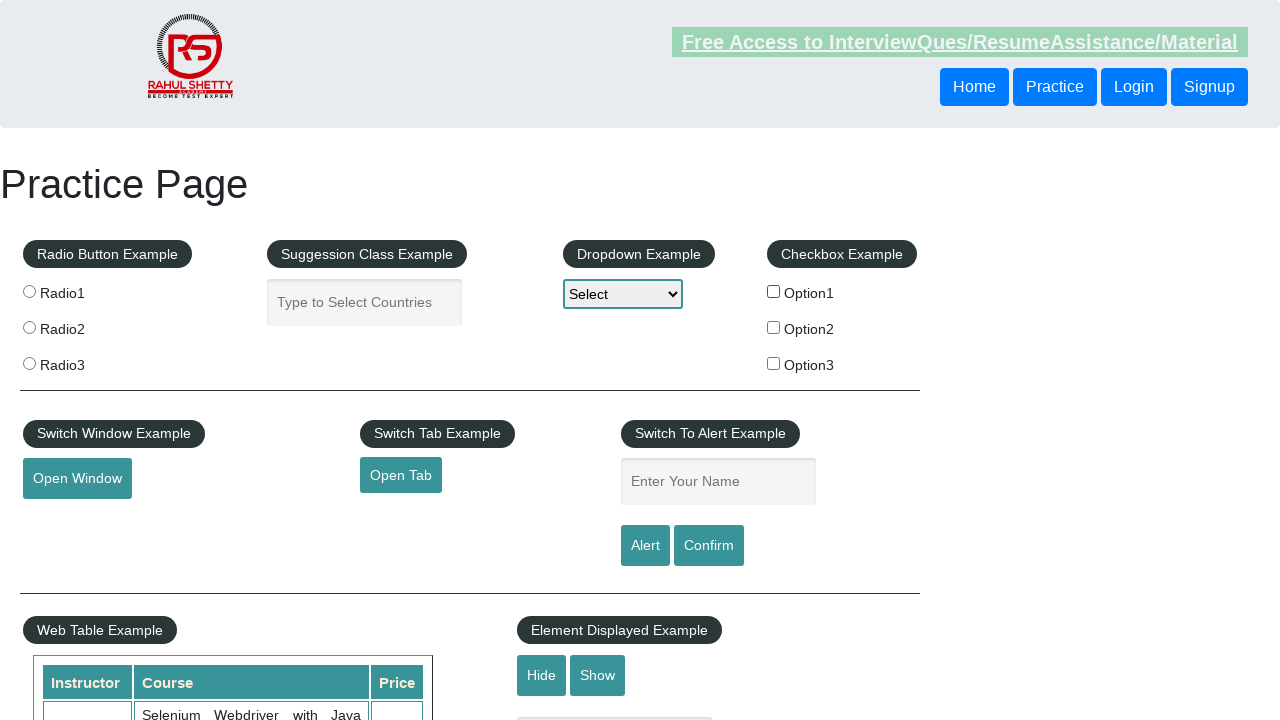

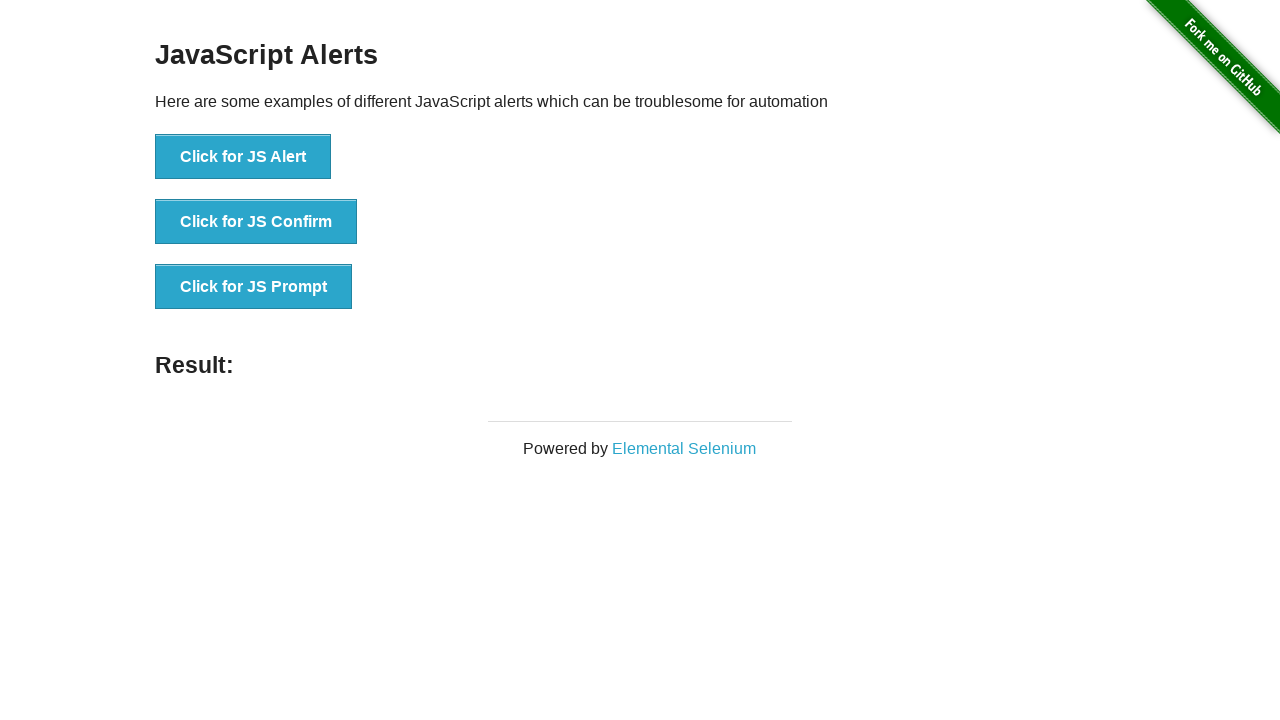